Tests nested frames navigation by clicking on the Nested Frames link and switching between frame contexts to access content within nested framesets

Starting URL: https://the-internet.herokuapp.com/

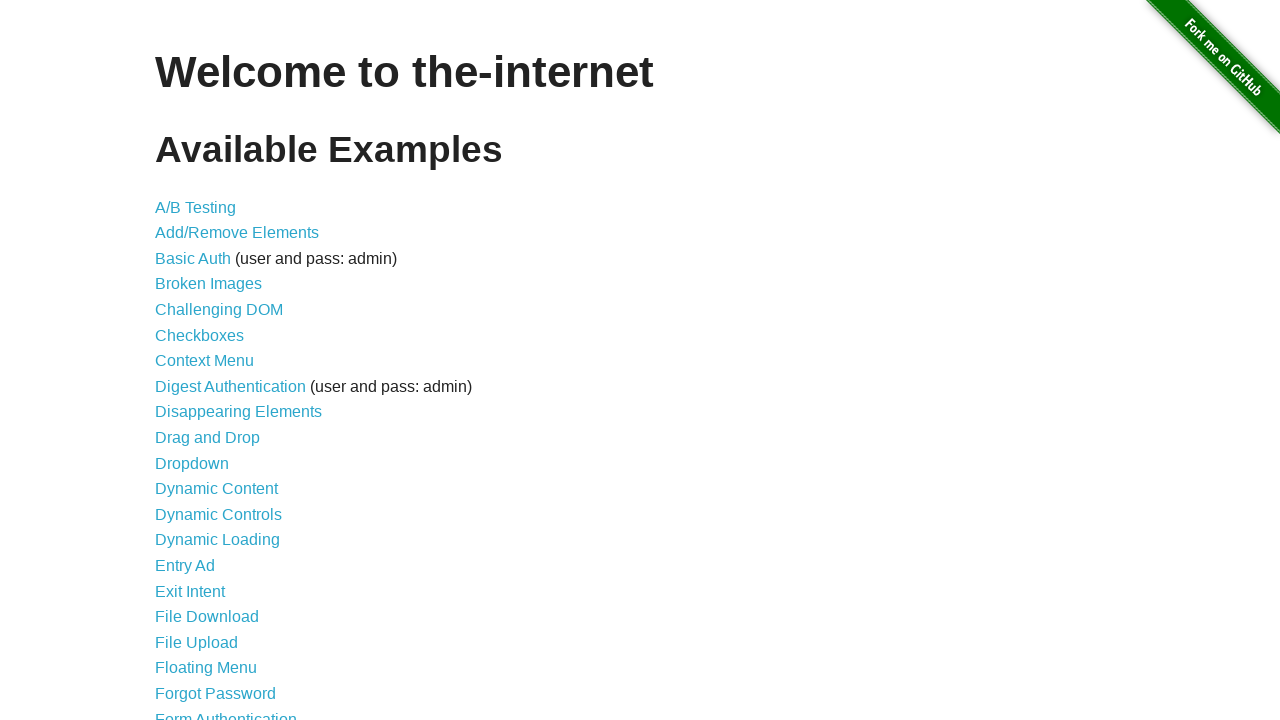

Clicked on Nested Frames link at (210, 395) on a:text('Nested Frames')
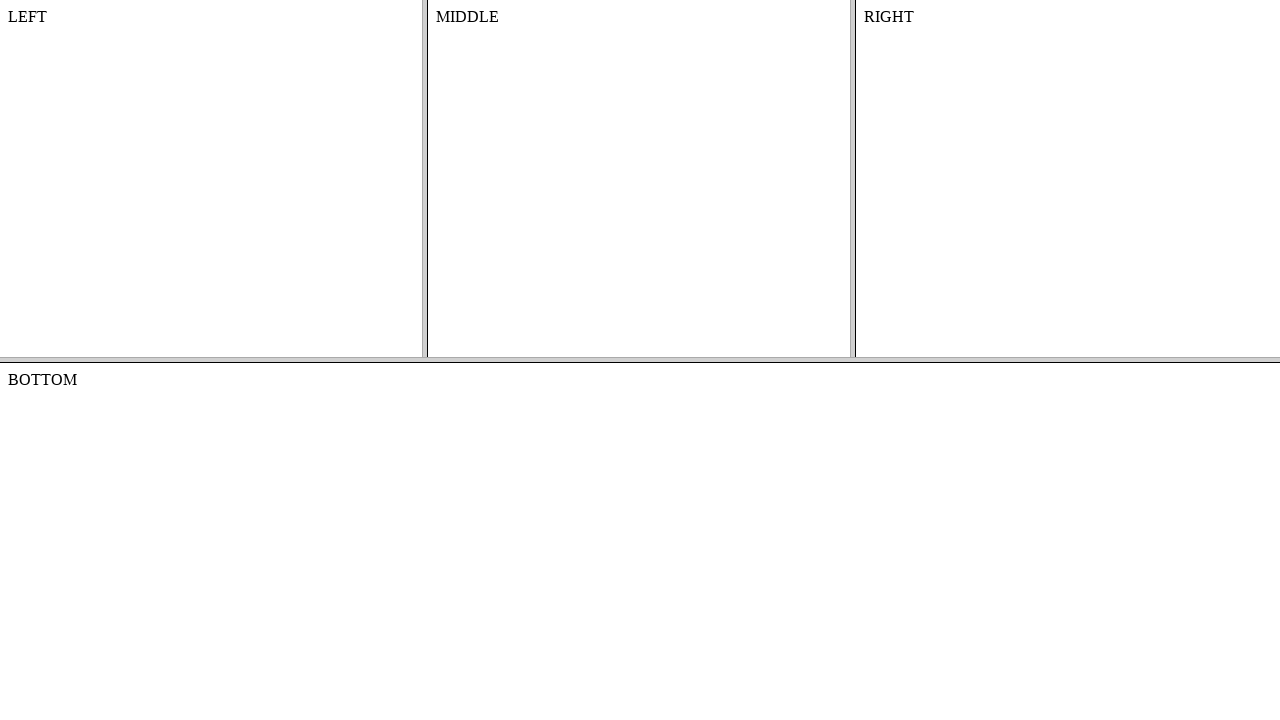

Page loaded successfully
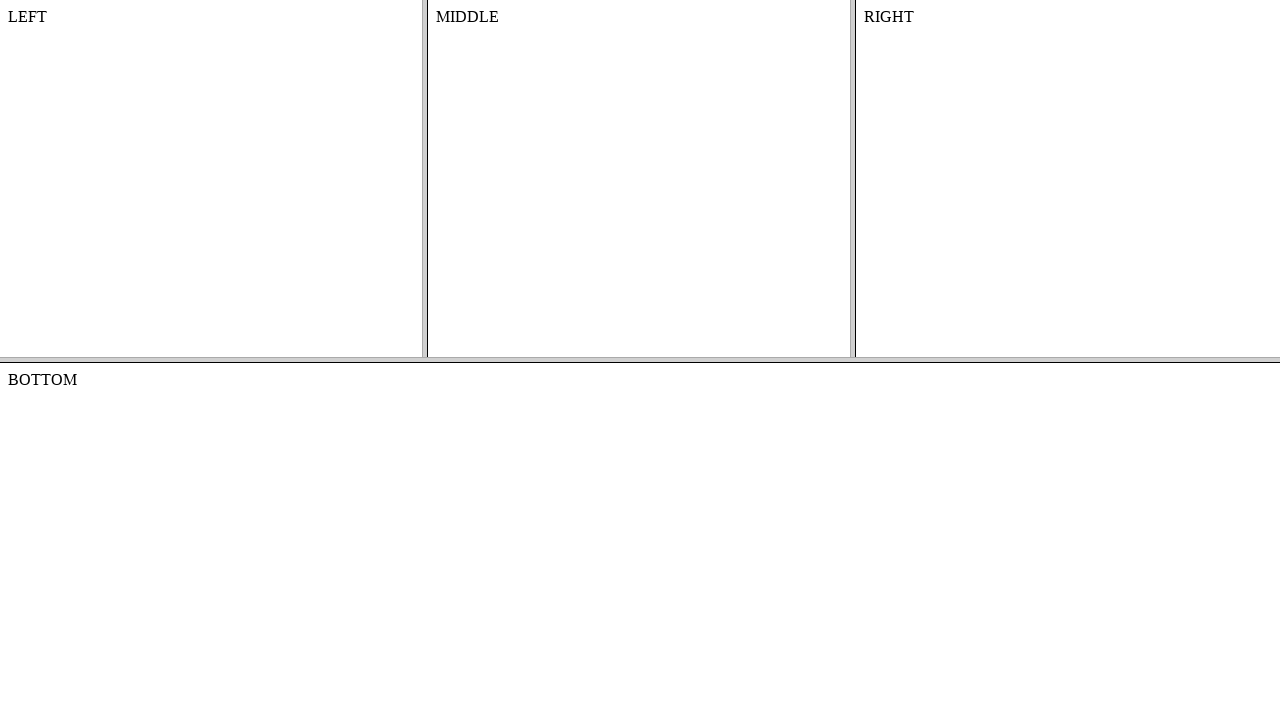

Located top frame context
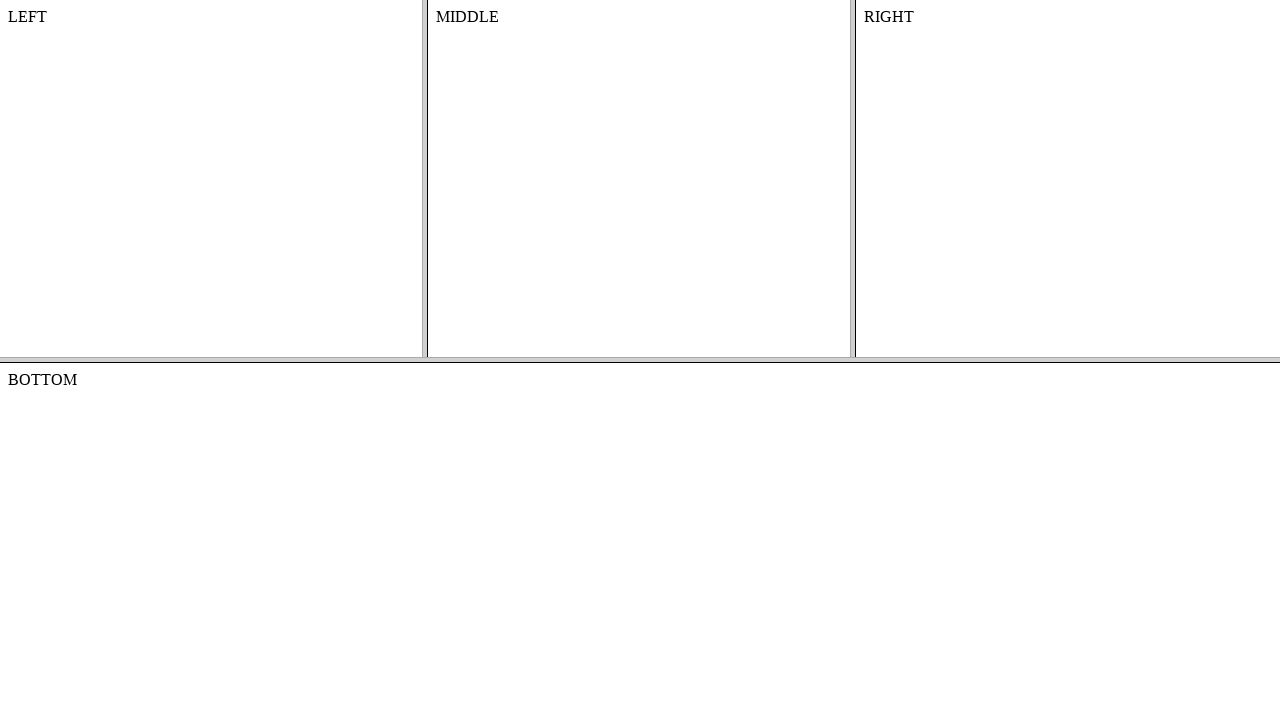

Located middle frame within top frame
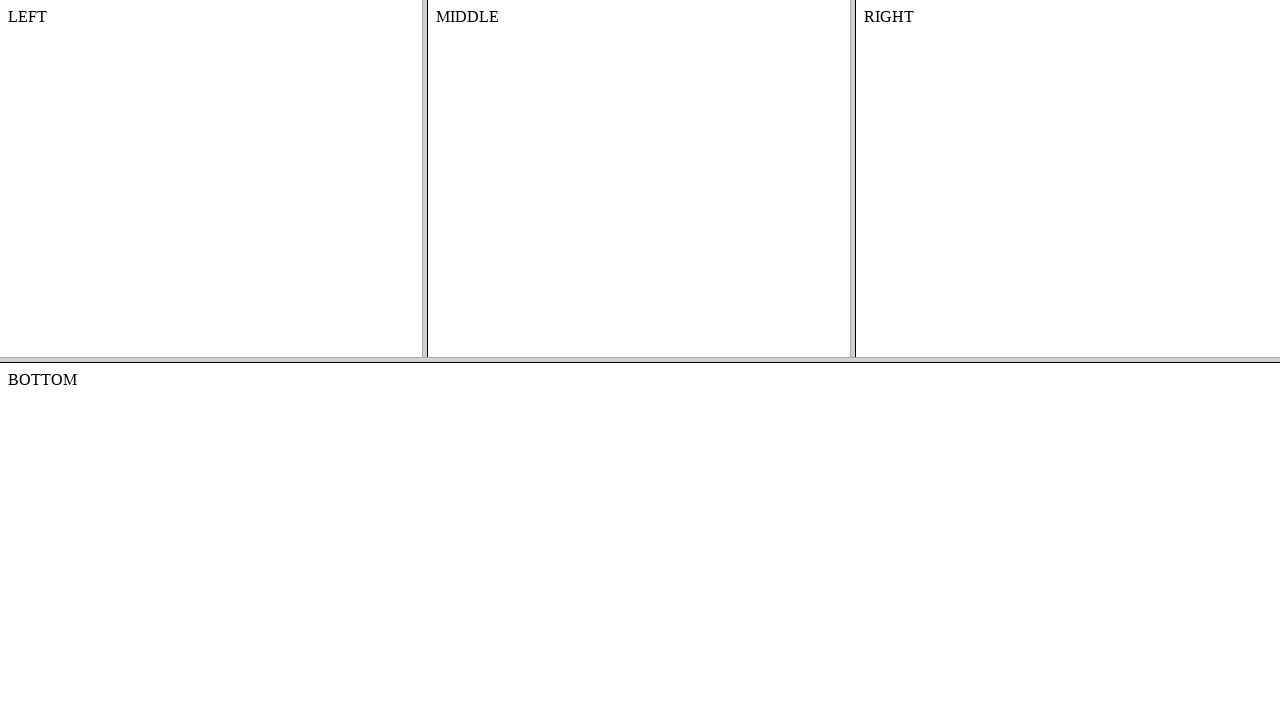

Content element in middle frame is ready
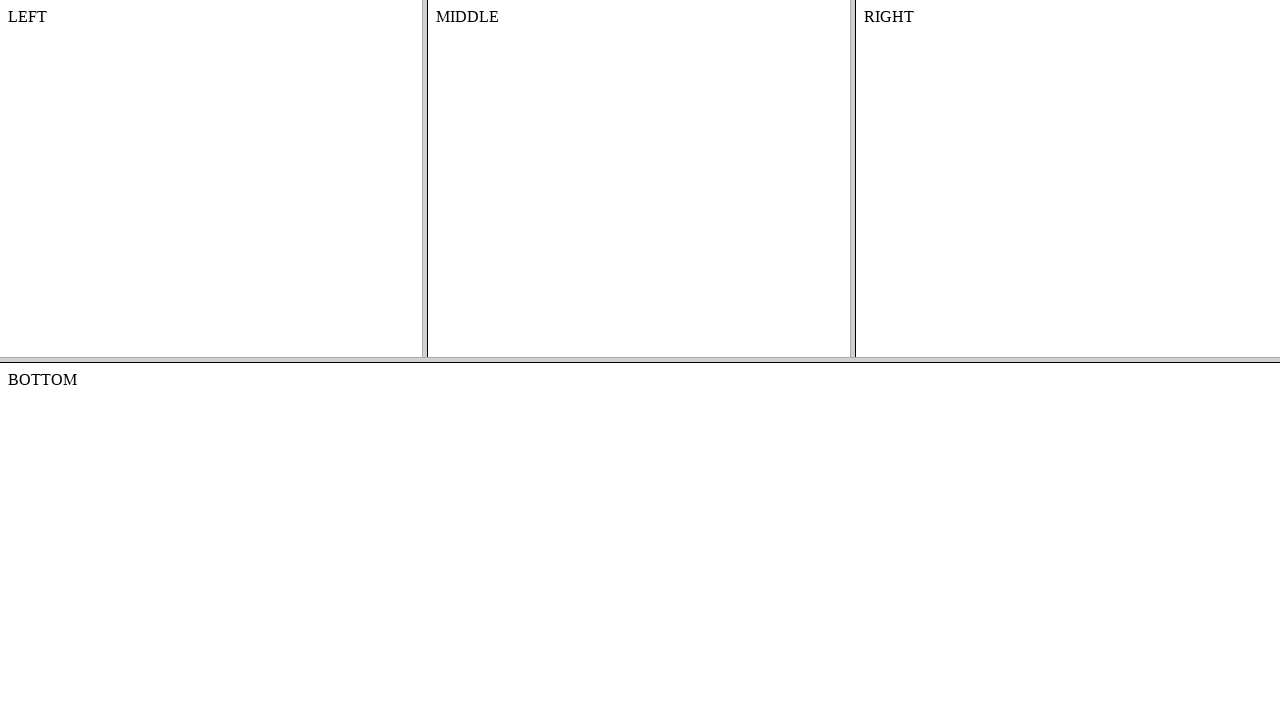

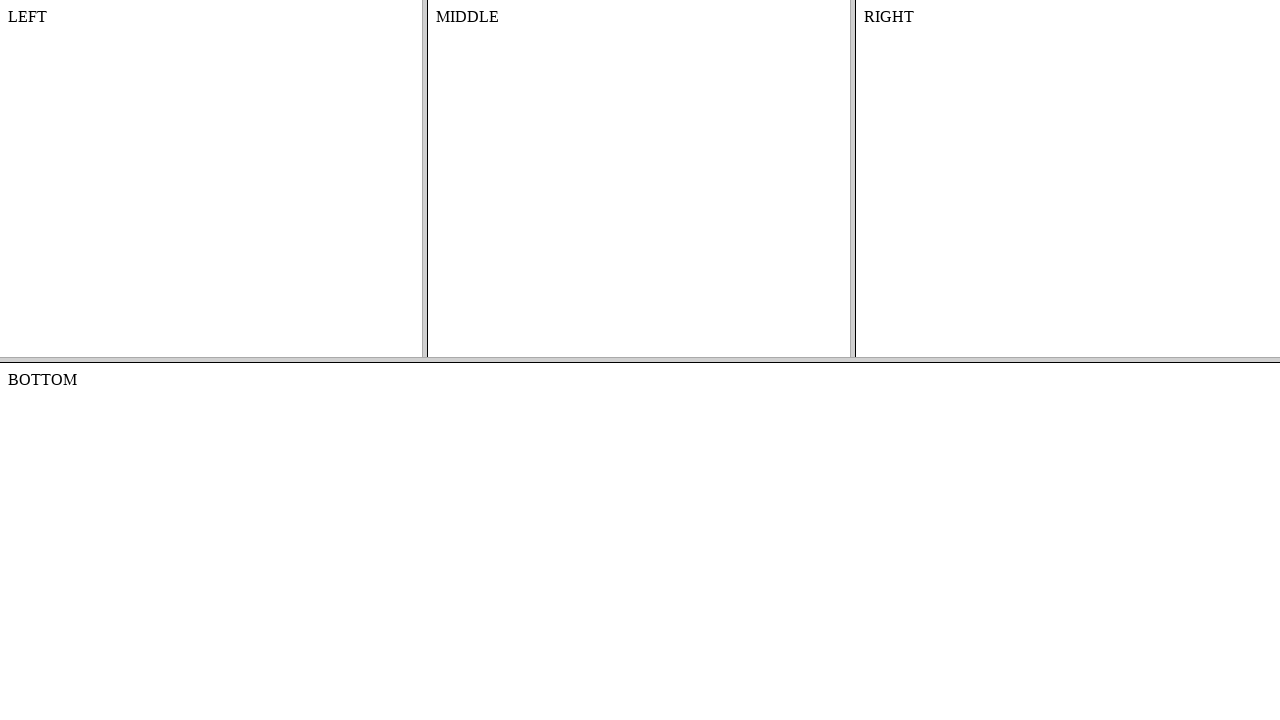